Tests the contact form functionality by navigating to the Contact Us page, filling in name, email, and message fields, and submitting the form.

Starting URL: https://shopdemo-alex-hot.koyeb.app/

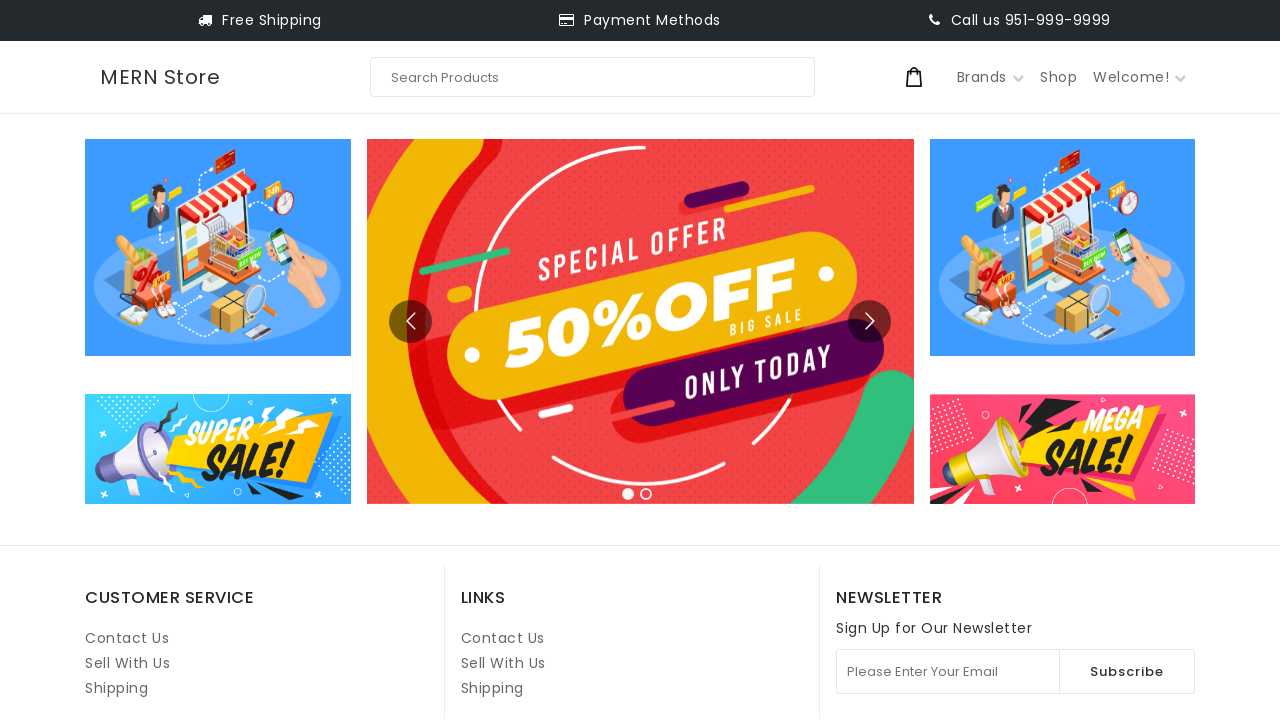

Navigated to the starting URL
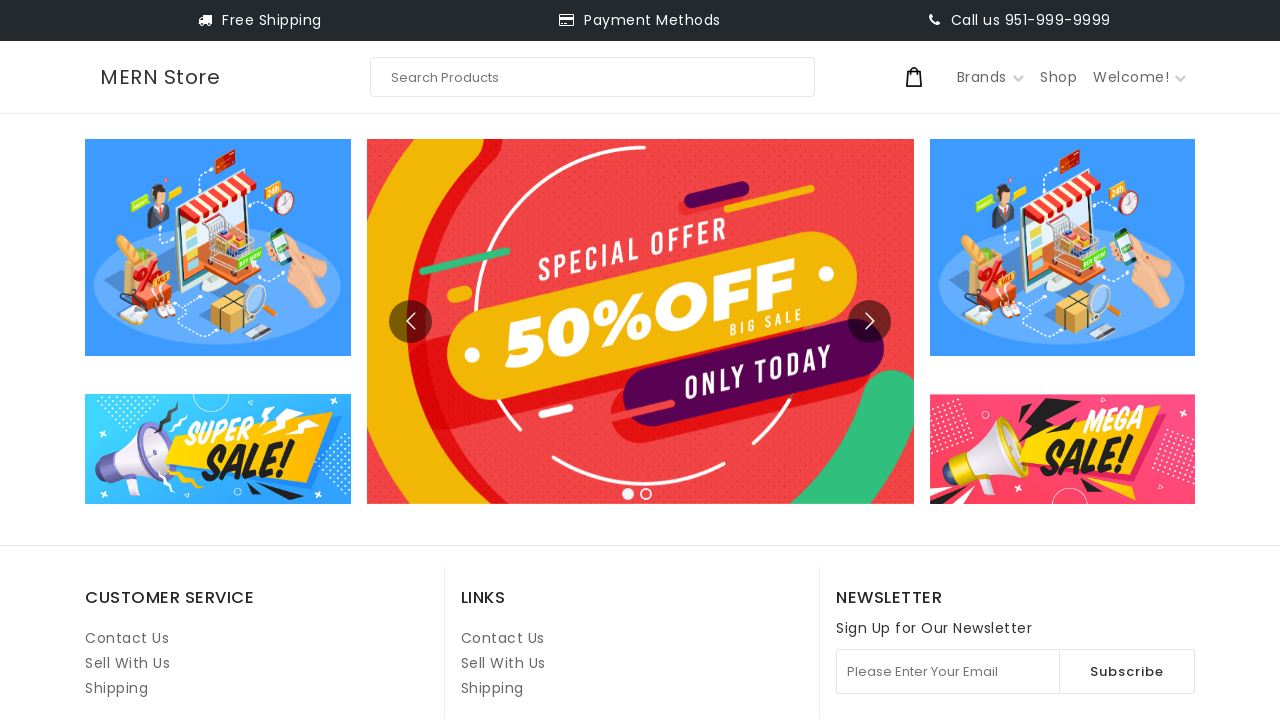

Clicked on Contact Us link at (503, 638) on internal:role=link[name="Contact Us"i] >> nth=1
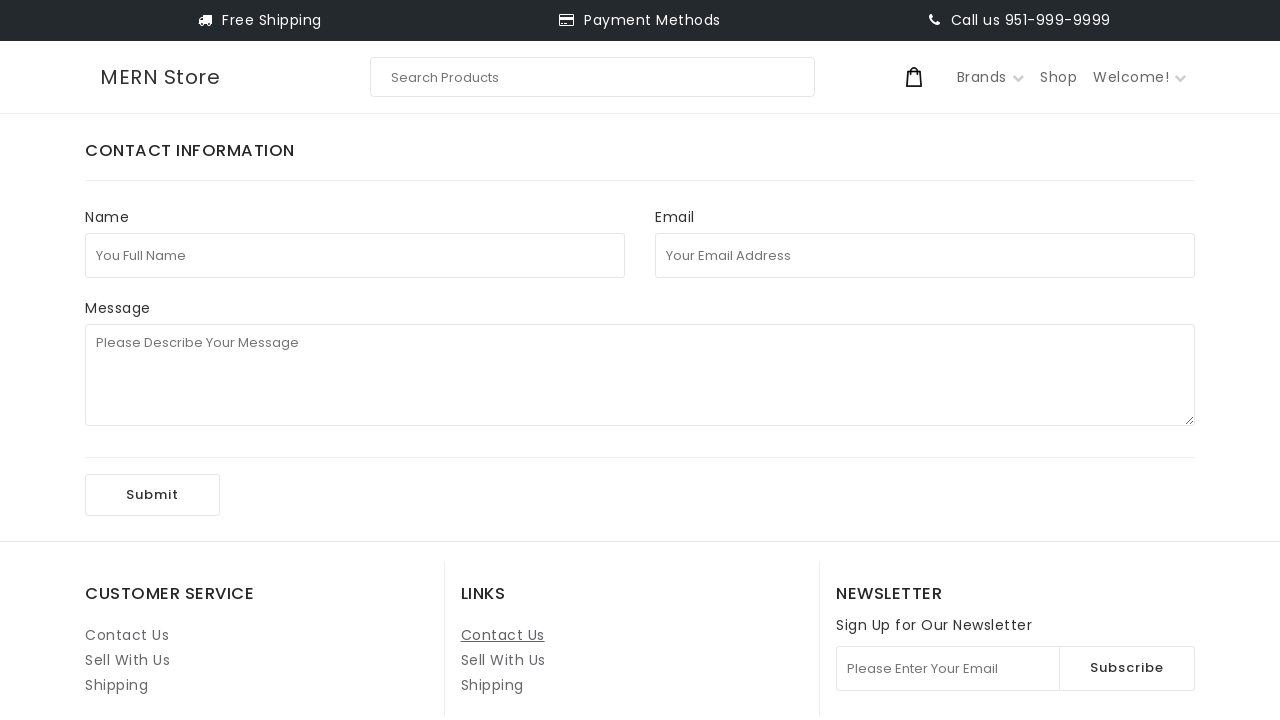

Clicked on the full name field at (355, 255) on internal:attr=[placeholder="You Full Name"i]
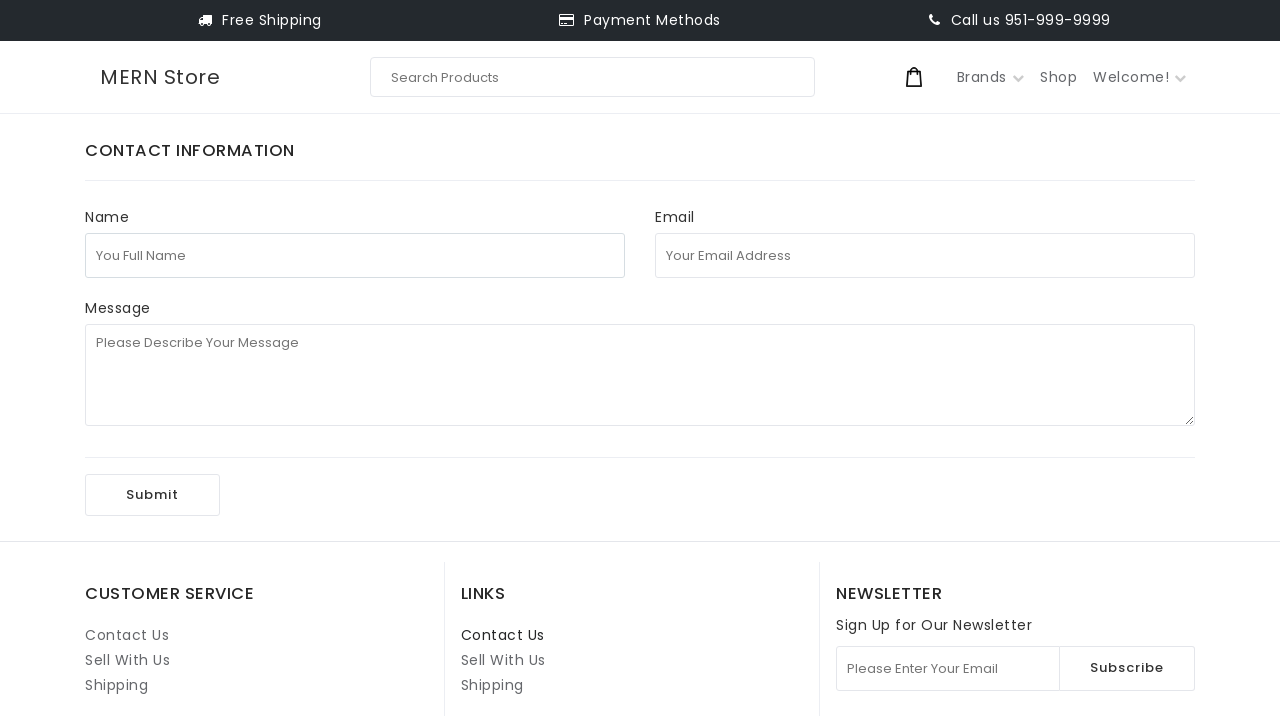

Filled in full name field with 'John Smith' on internal:attr=[placeholder="You Full Name"i]
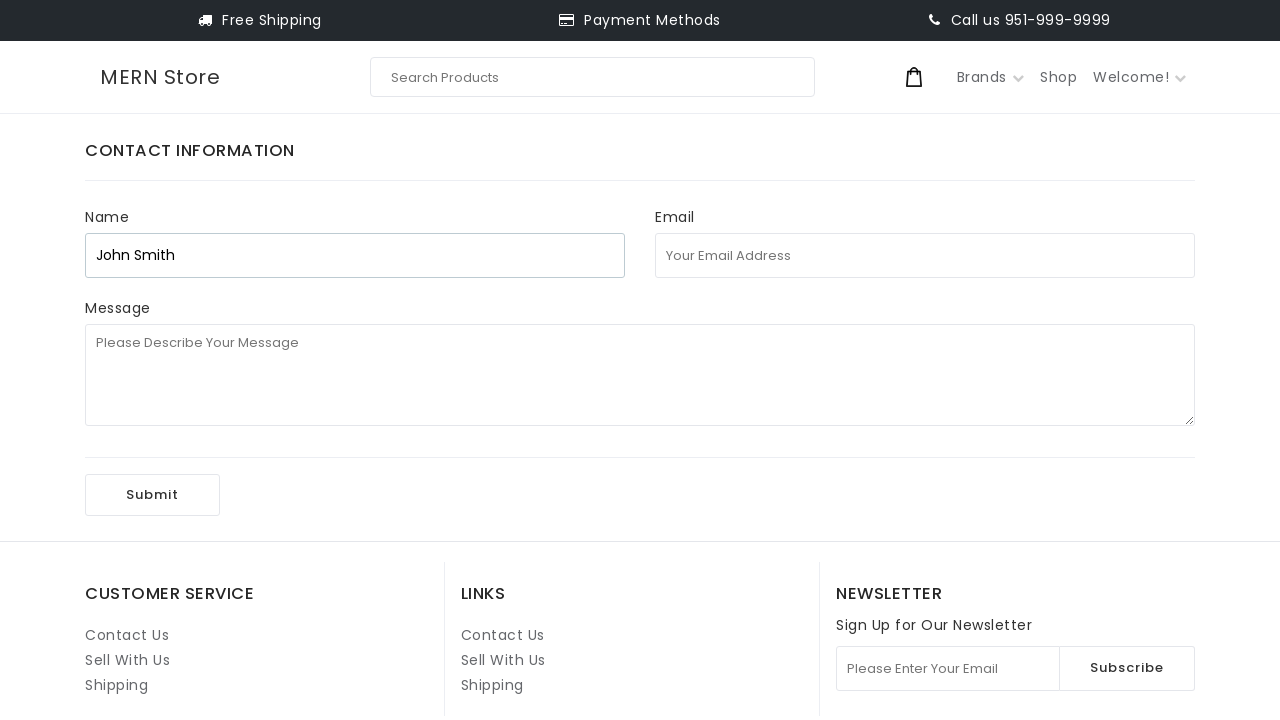

Clicked on the email address field at (925, 255) on internal:attr=[placeholder="Your Email Address"i]
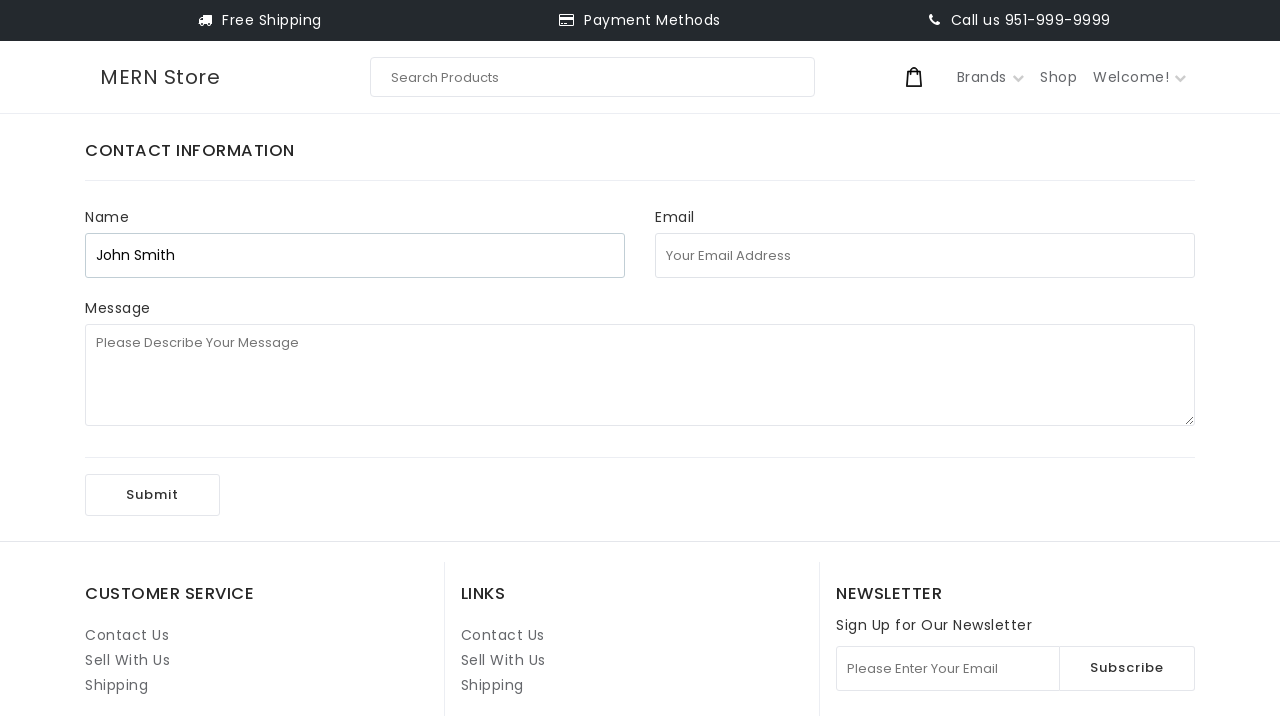

Filled in email address field with 'johnsmith_test@example.com' on internal:attr=[placeholder="Your Email Address"i]
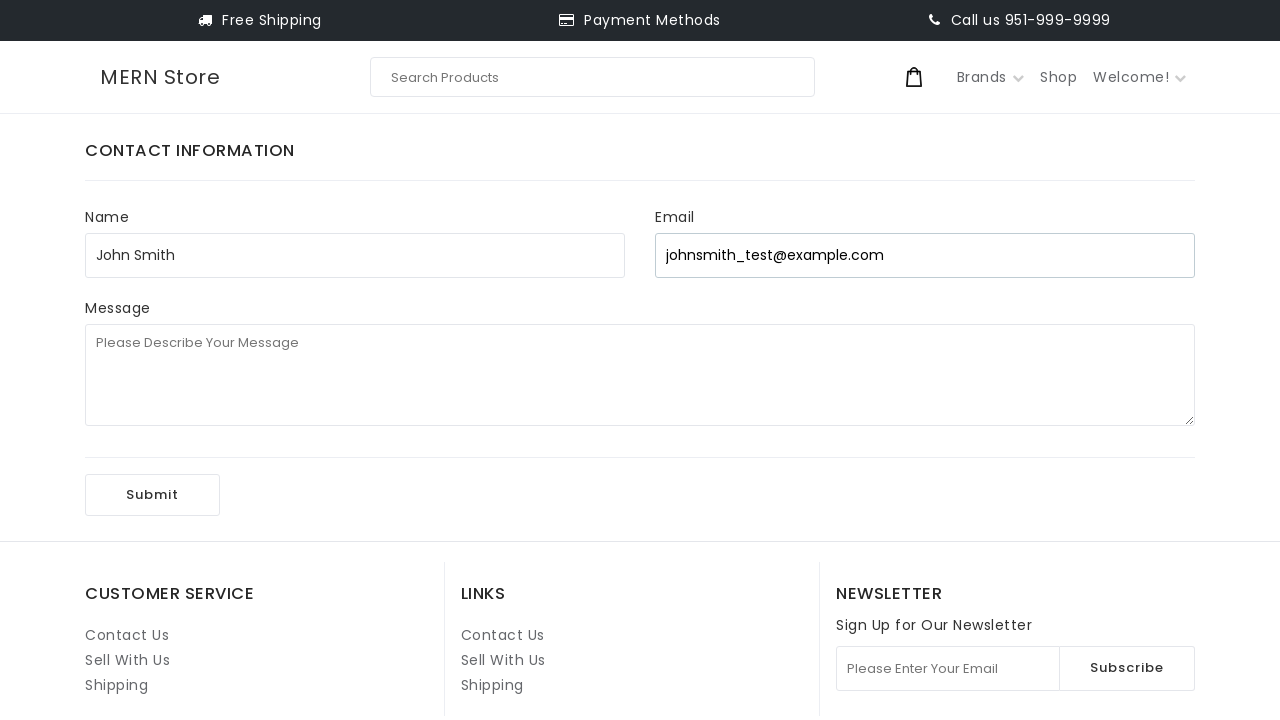

Clicked on the message field at (640, 375) on internal:attr=[placeholder="Please Describe Your Message"i]
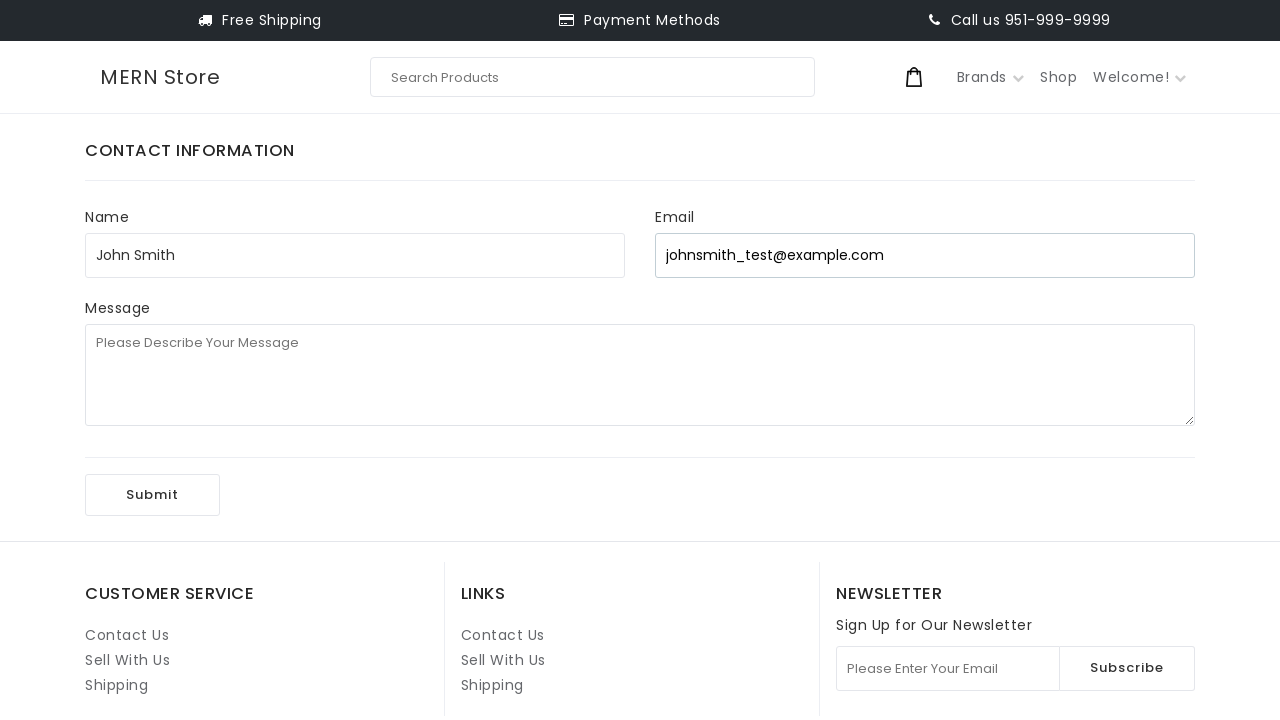

Filled in message field with test message on internal:attr=[placeholder="Please Describe Your Message"i]
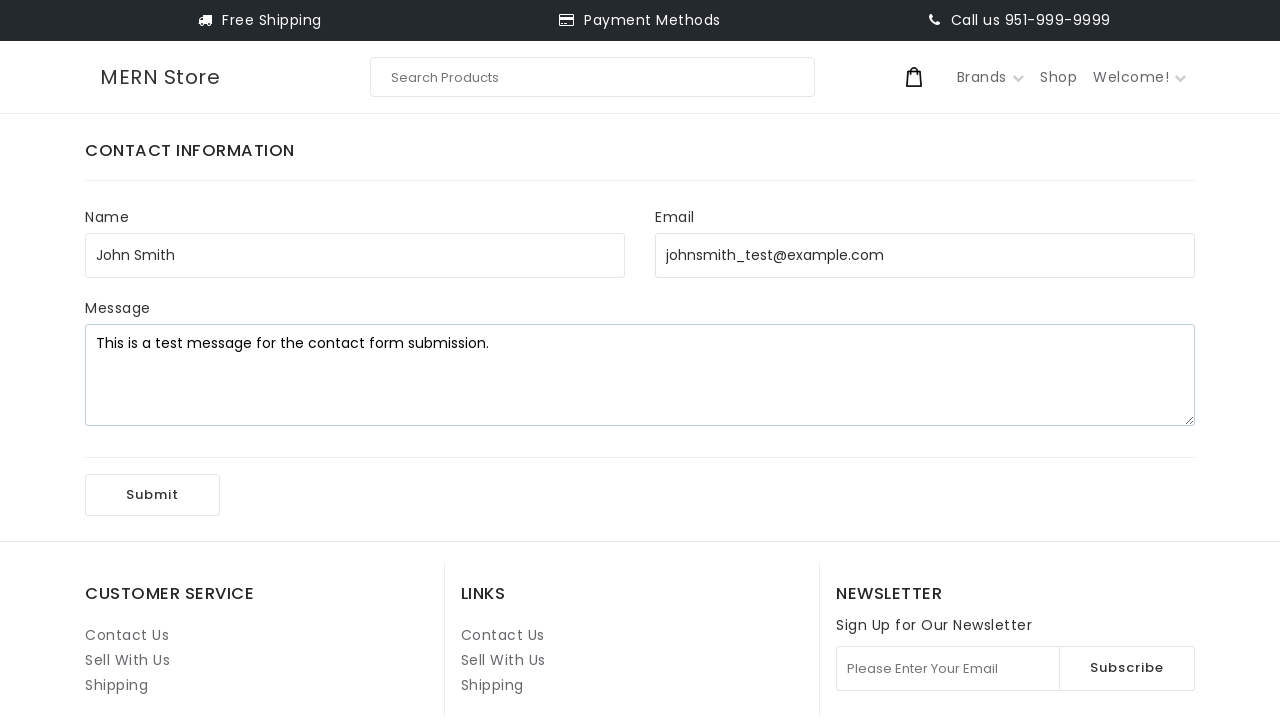

Clicked the Submit button to submit the contact form at (152, 495) on internal:role=button[name="Submit"i]
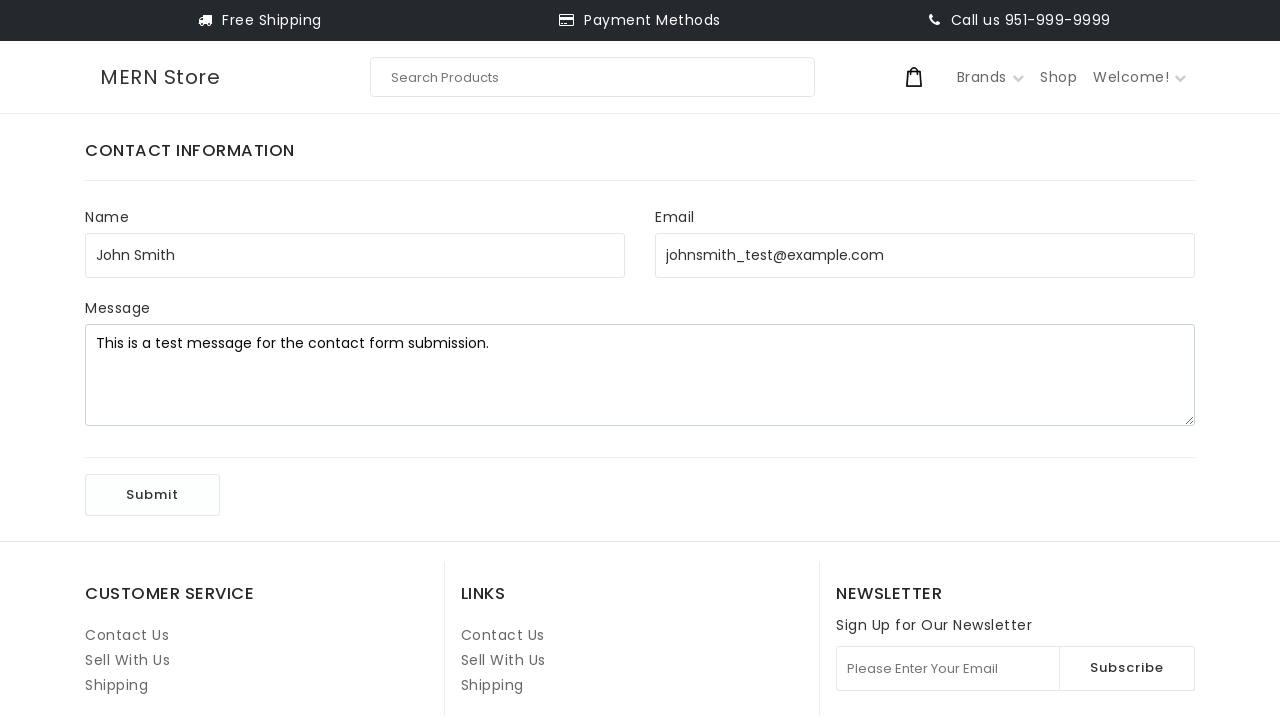

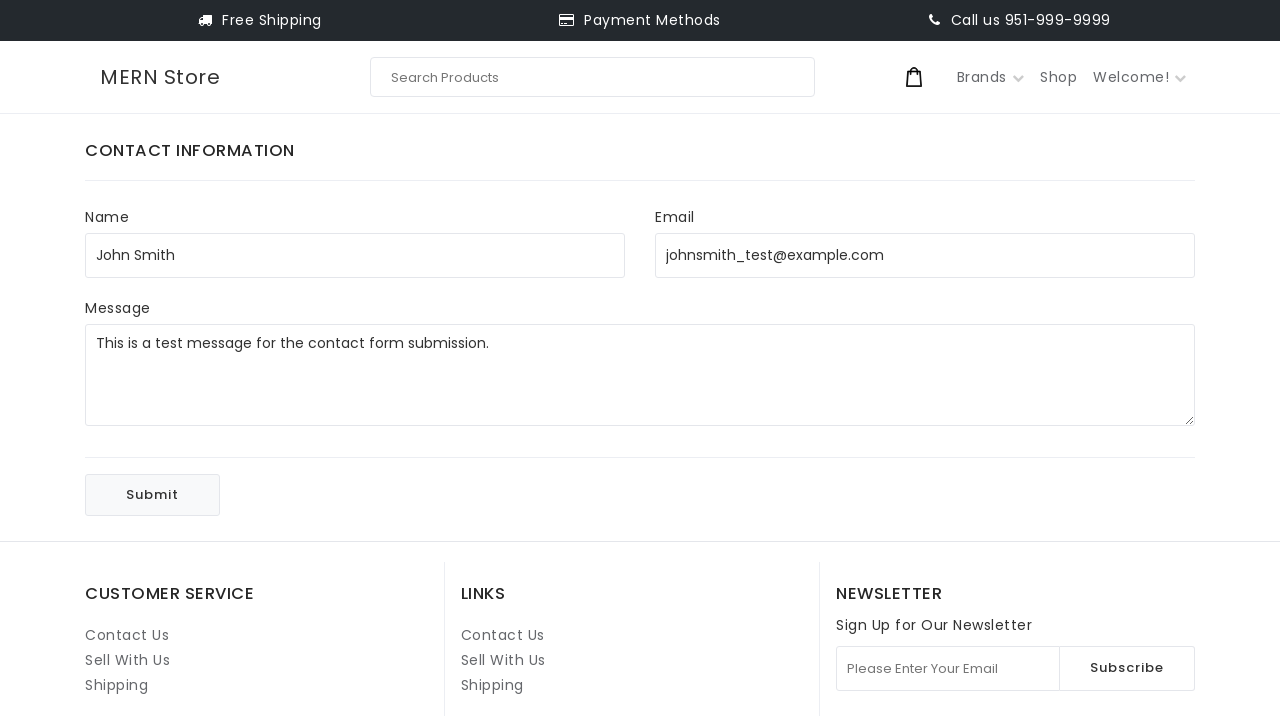